Finds and verifies products based on text length and specific text criteria

Starting URL: https://rahulshettyacademy.com/seleniumPractise/#/

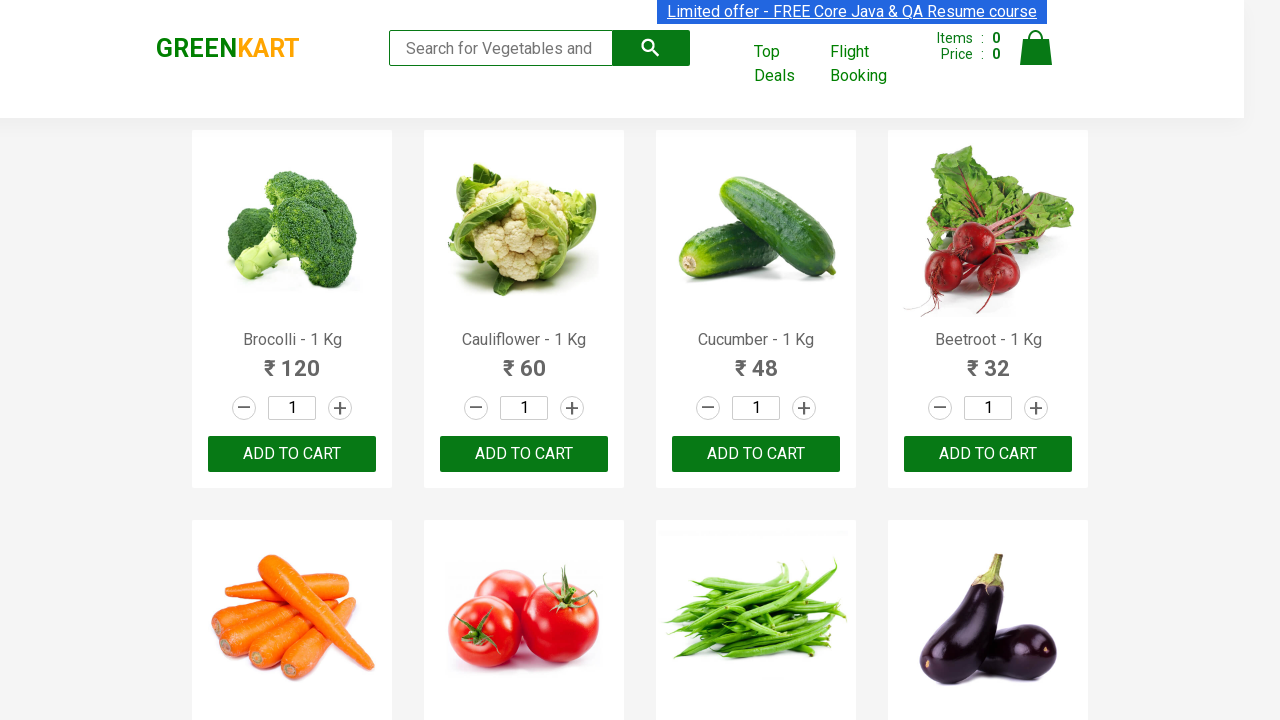

Waited for products to load on the page
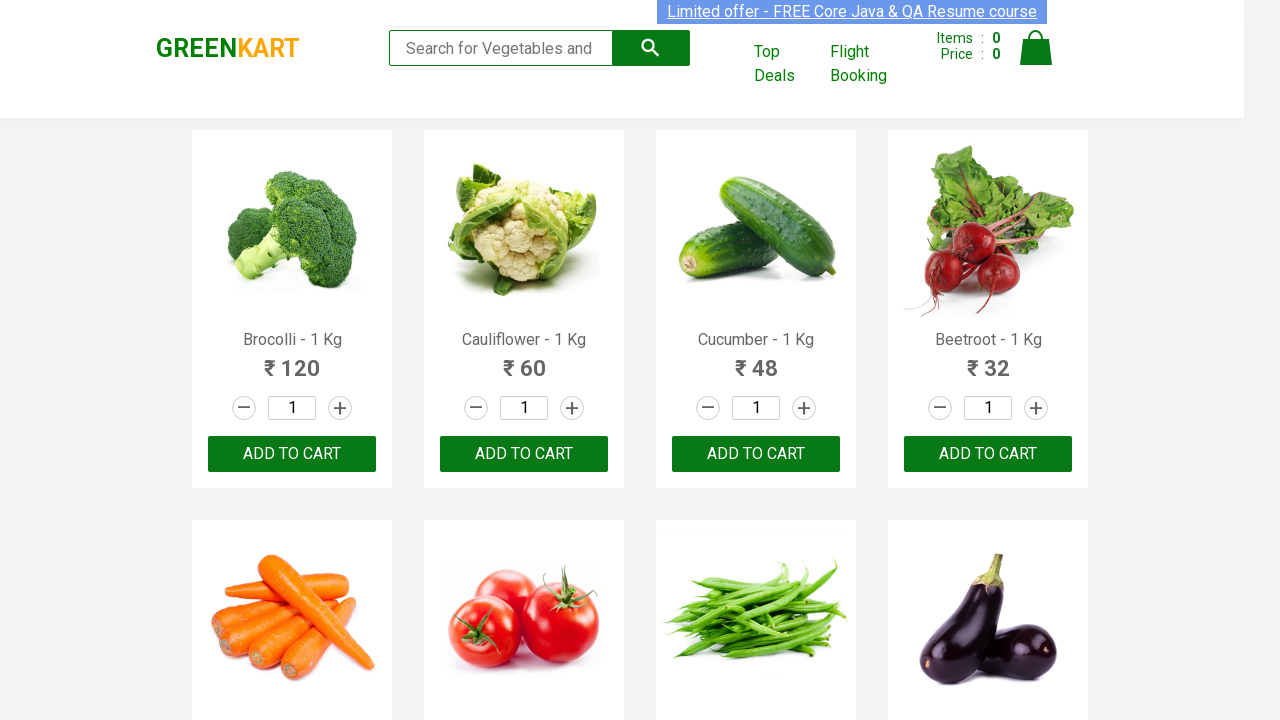

Verified Capsicum product exists in the filtered results
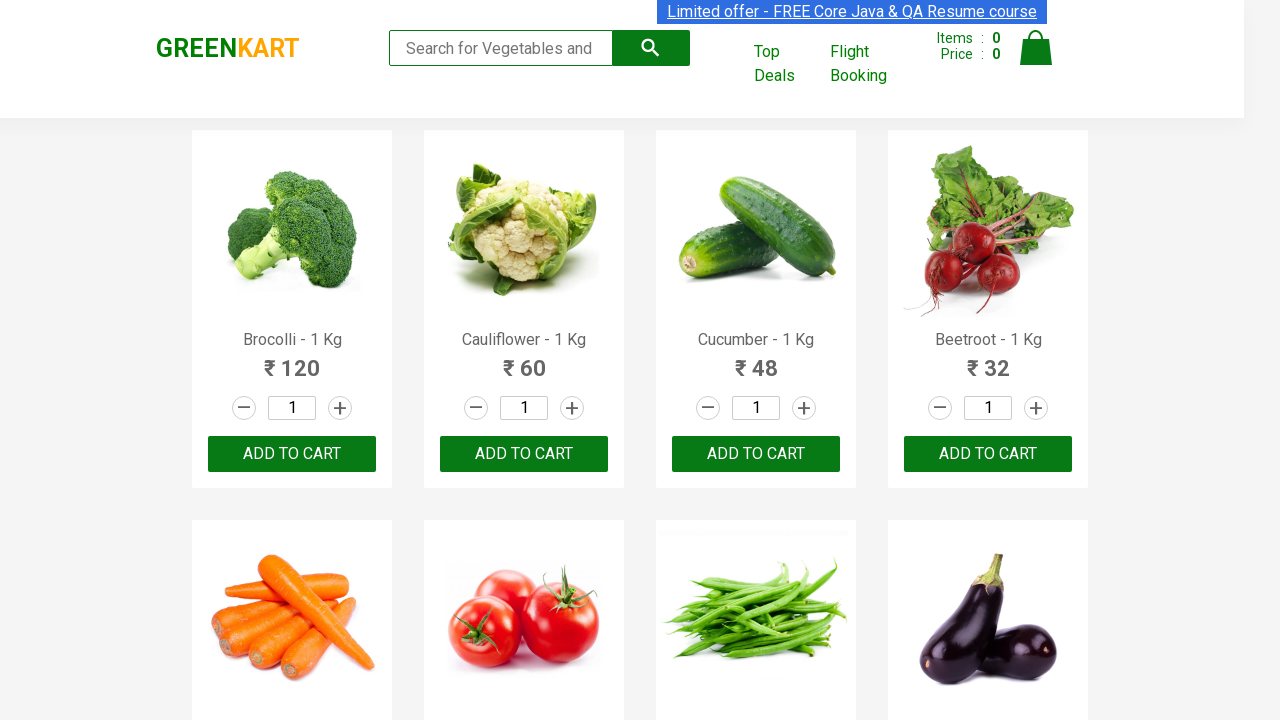

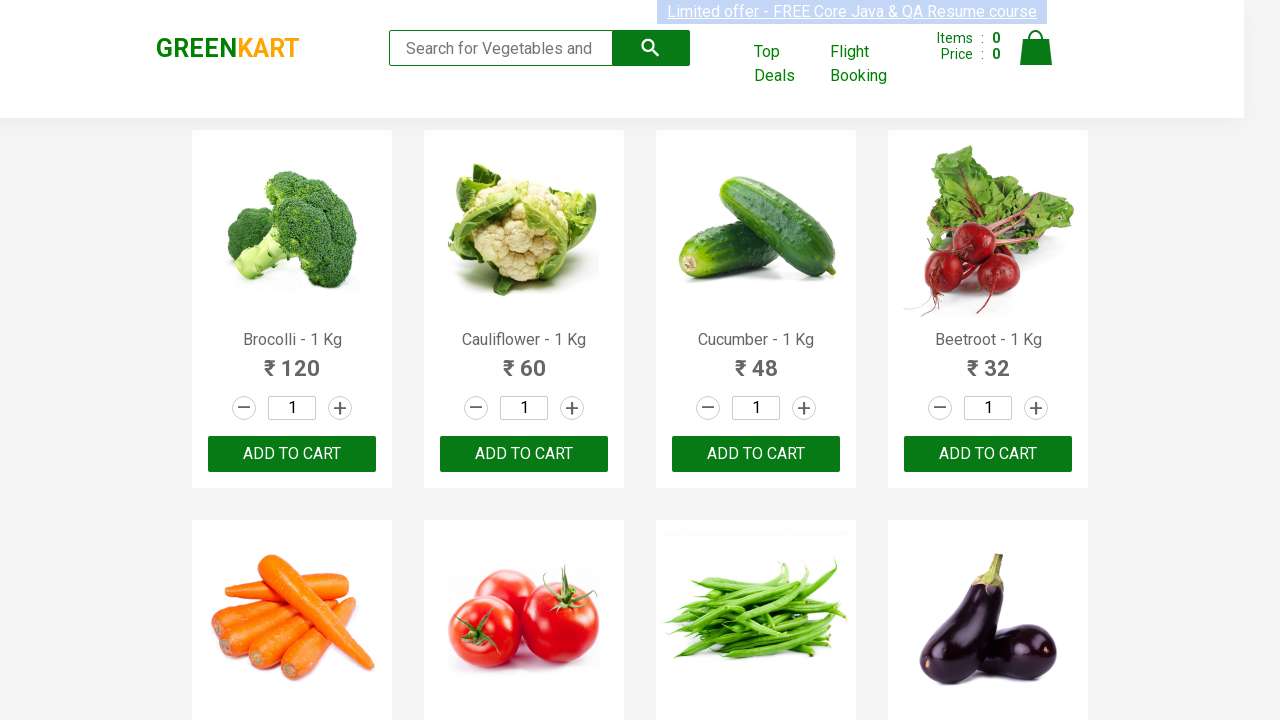